Navigates to YouTube homepage and performs page scrolling by simulating arrow down key presses

Starting URL: https://www.youtube.com

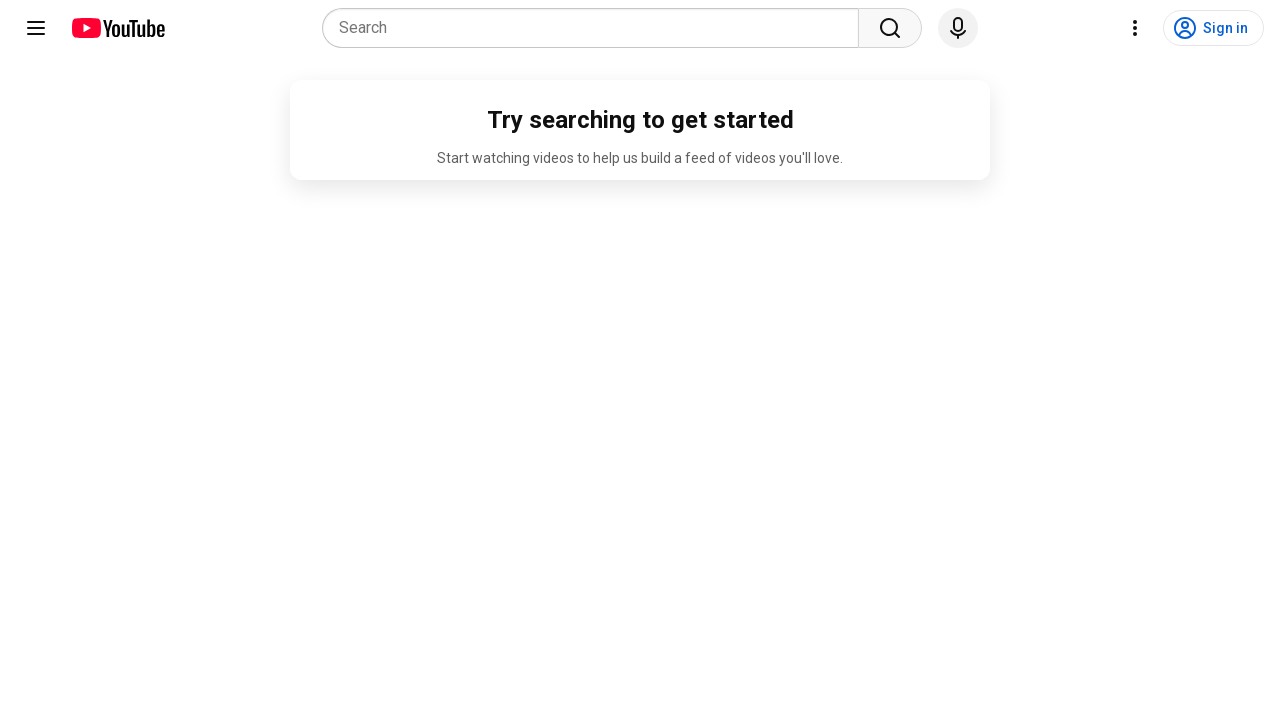

Navigated to YouTube homepage
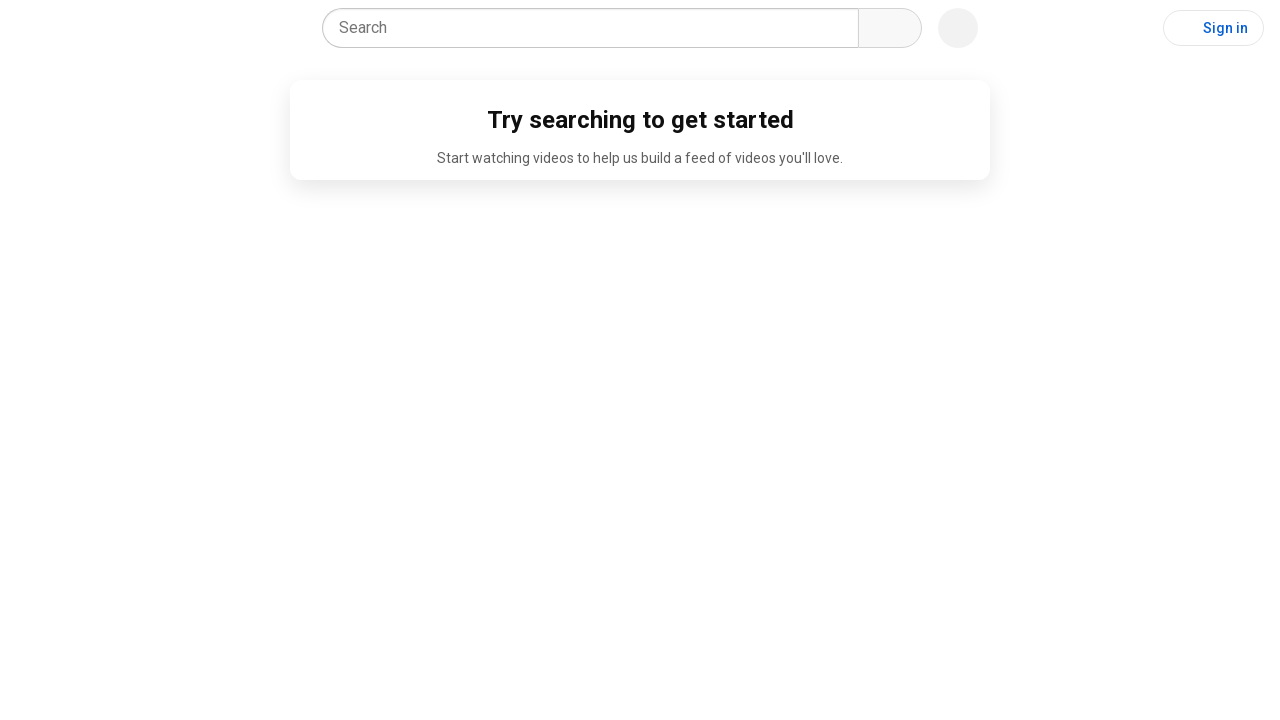

Pressed ArrowDown key to scroll page (iteration 1)
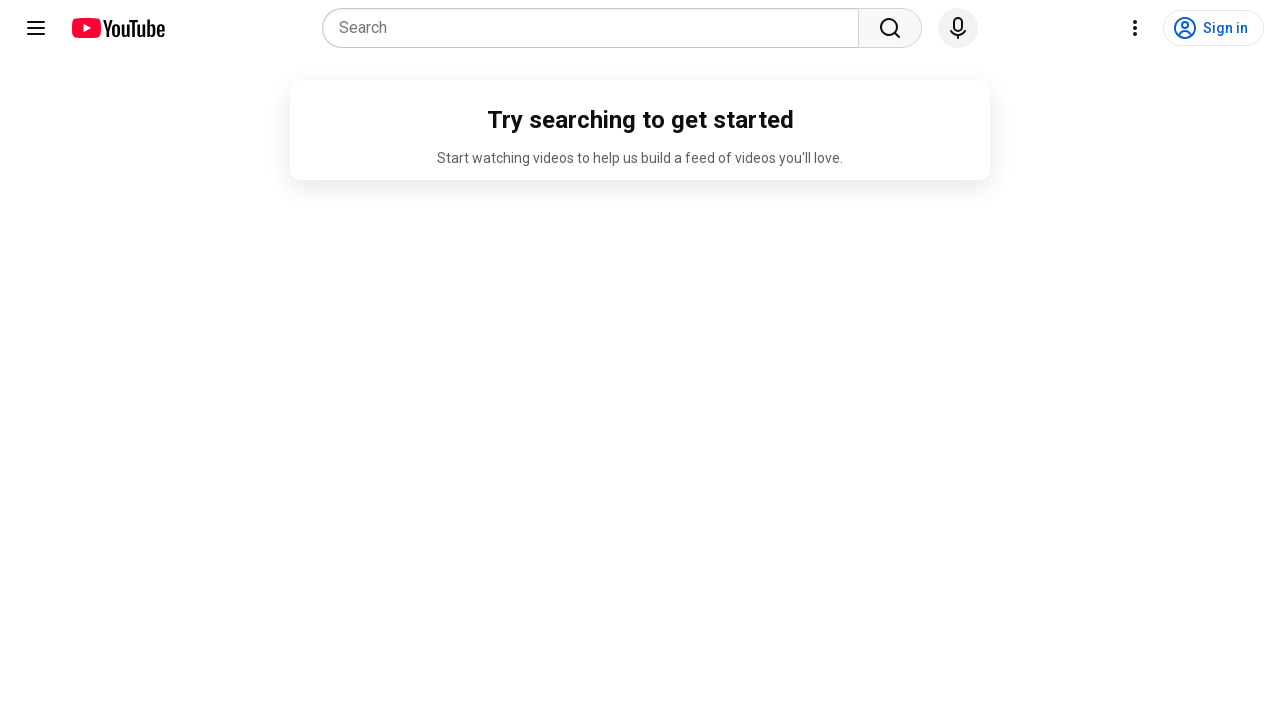

Pressed ArrowDown key to scroll page (iteration 2)
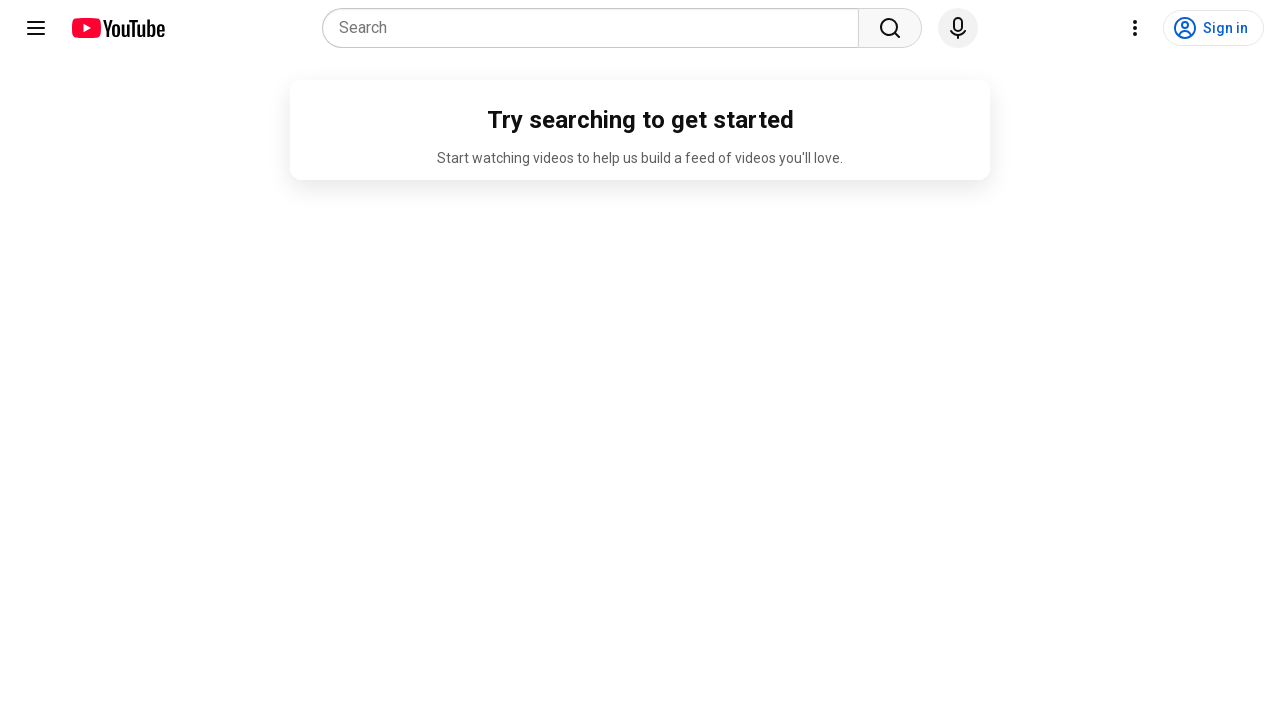

Pressed ArrowDown key to scroll page (iteration 3)
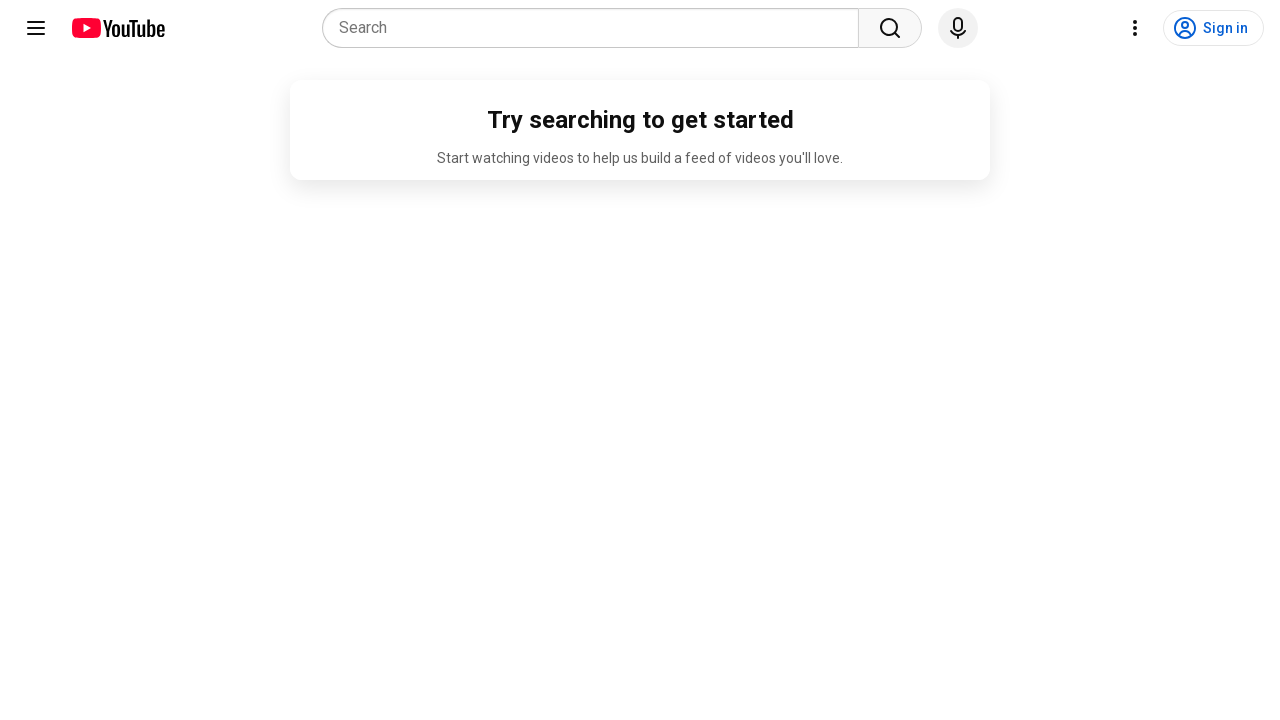

Pressed ArrowDown key to scroll page (iteration 4)
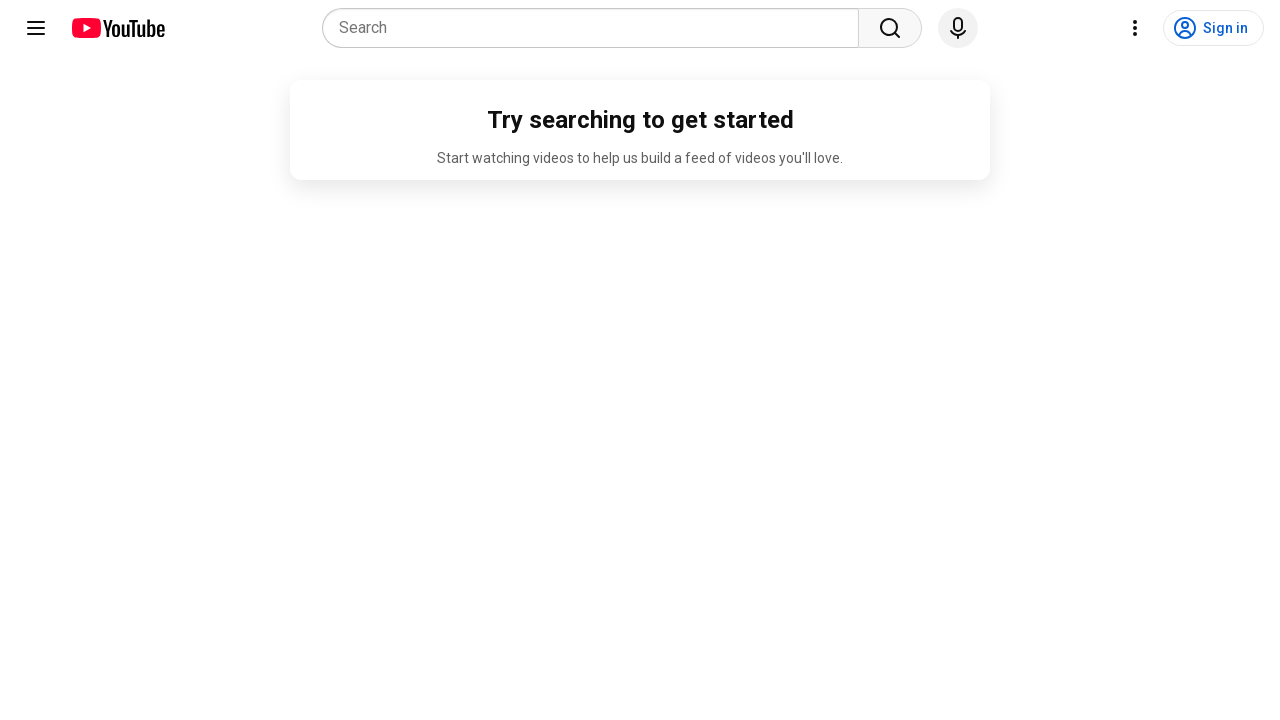

Pressed ArrowDown key to scroll page (iteration 5)
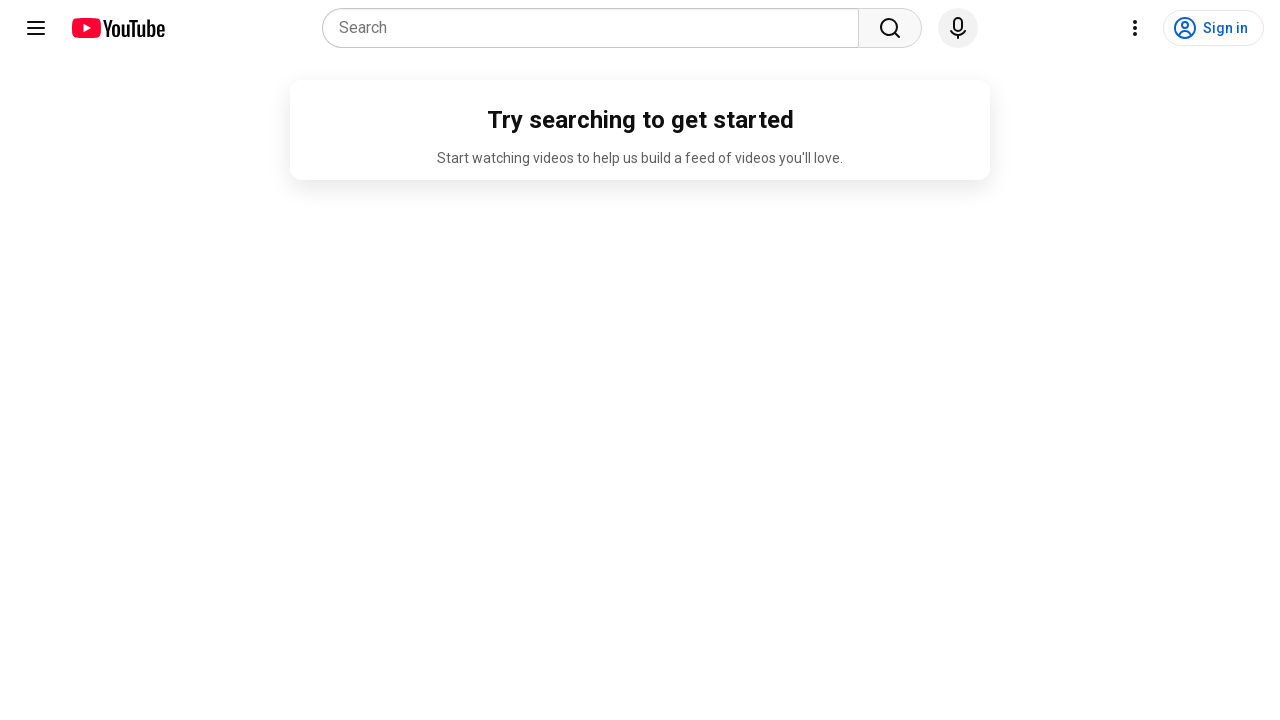

Pressed ArrowDown key to scroll page (iteration 6)
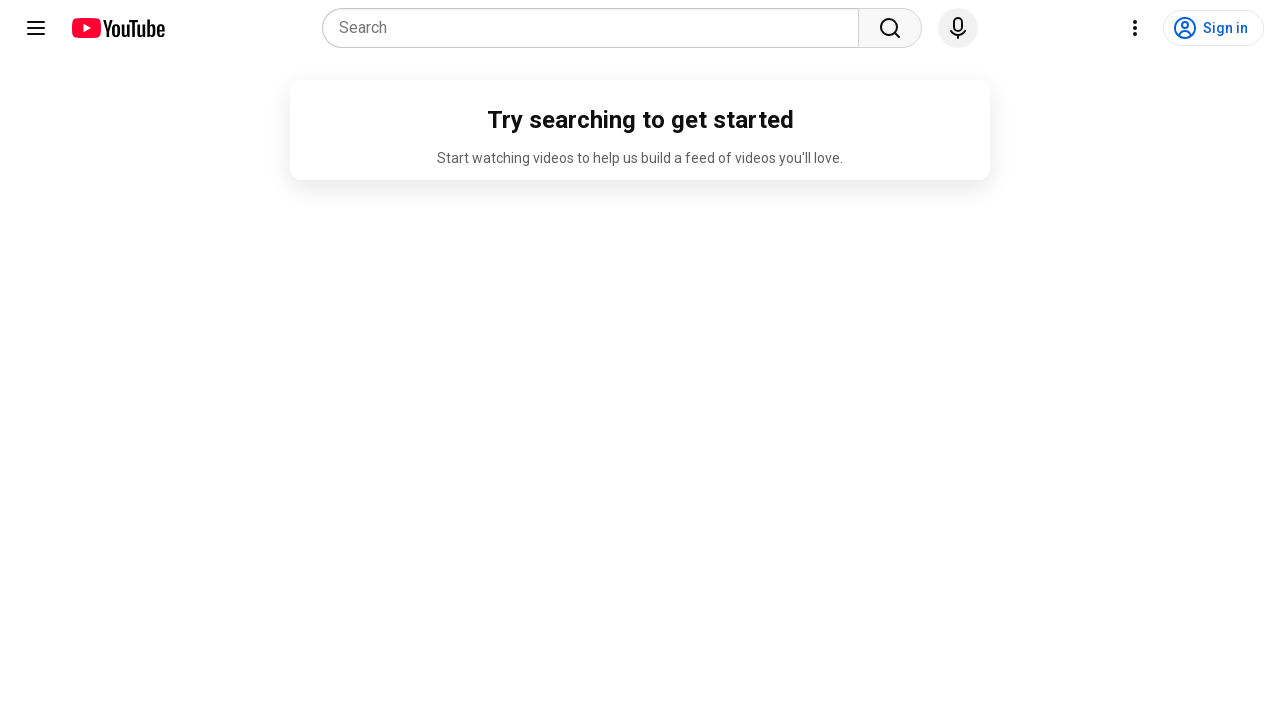

Pressed ArrowDown key to scroll page (iteration 7)
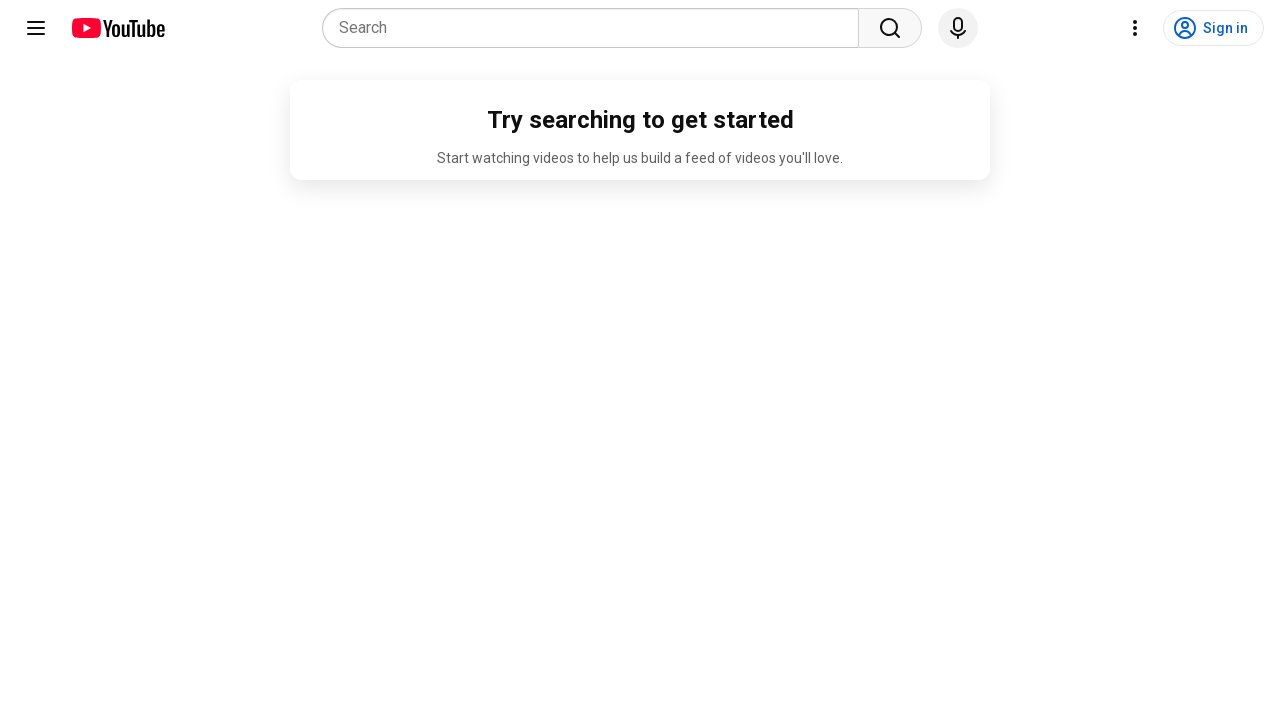

Pressed ArrowDown key to scroll page (iteration 8)
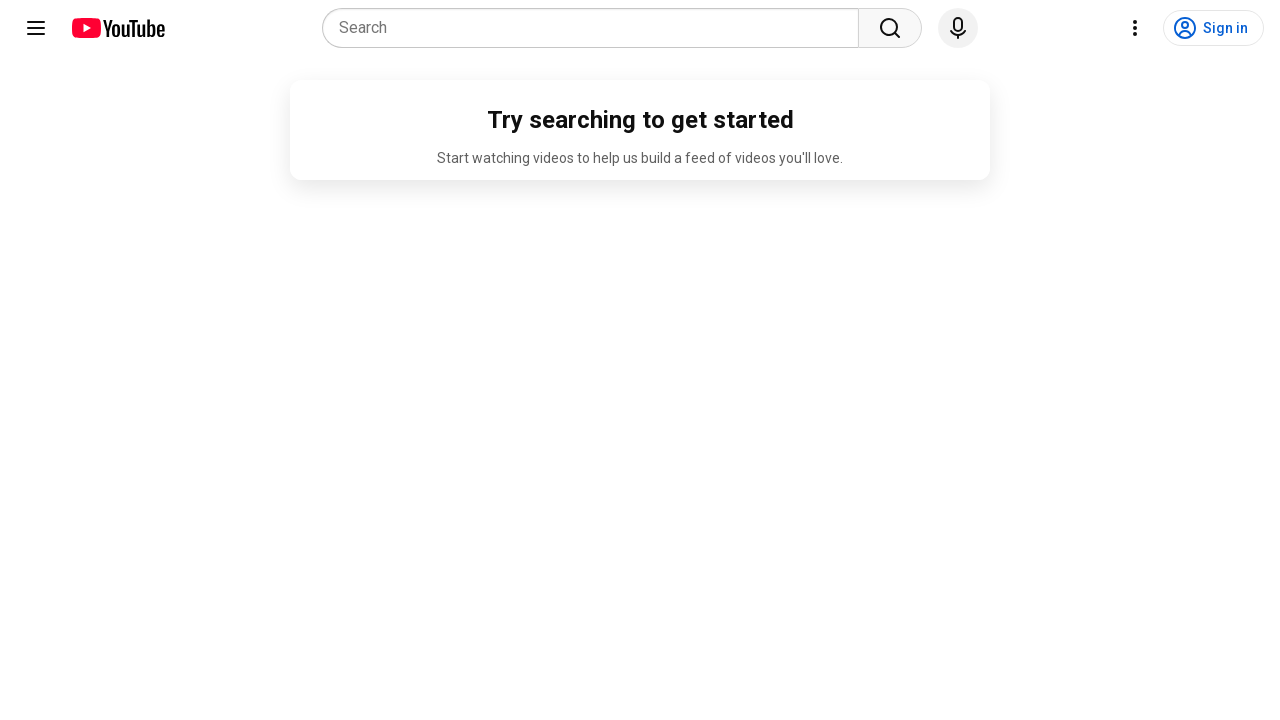

Pressed ArrowDown key to scroll page (iteration 9)
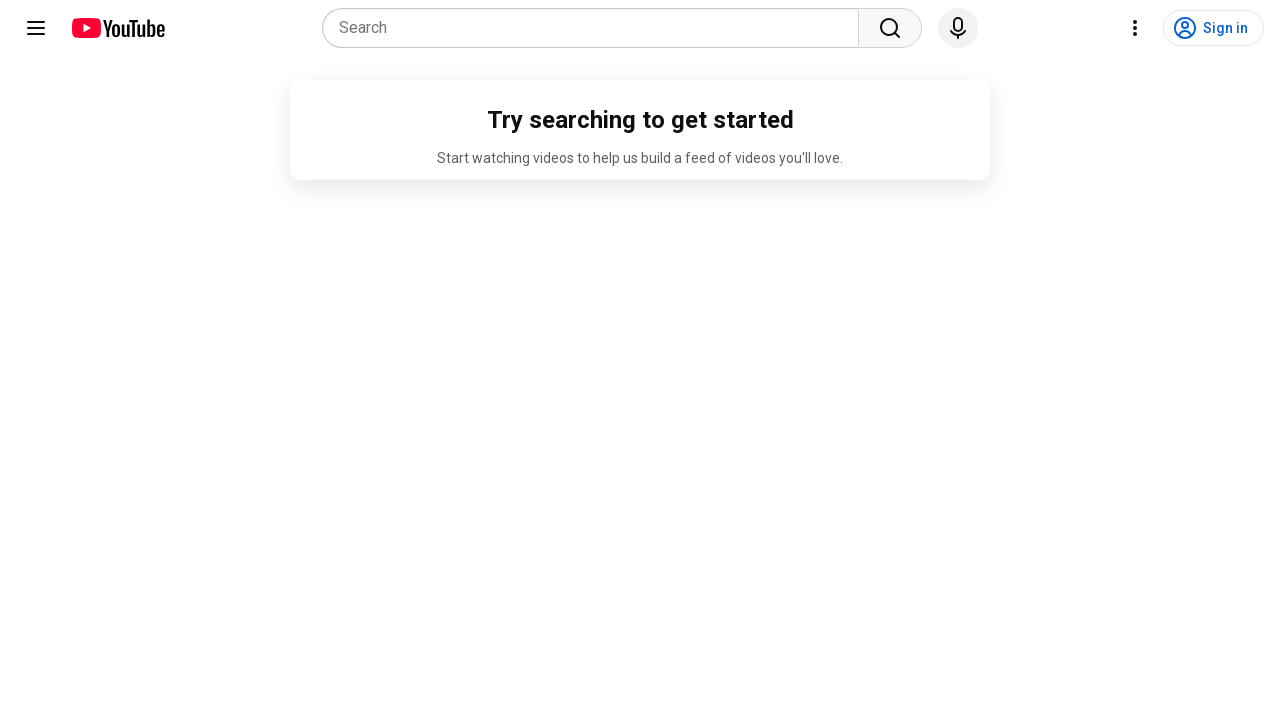

Pressed ArrowDown key to scroll page (iteration 10)
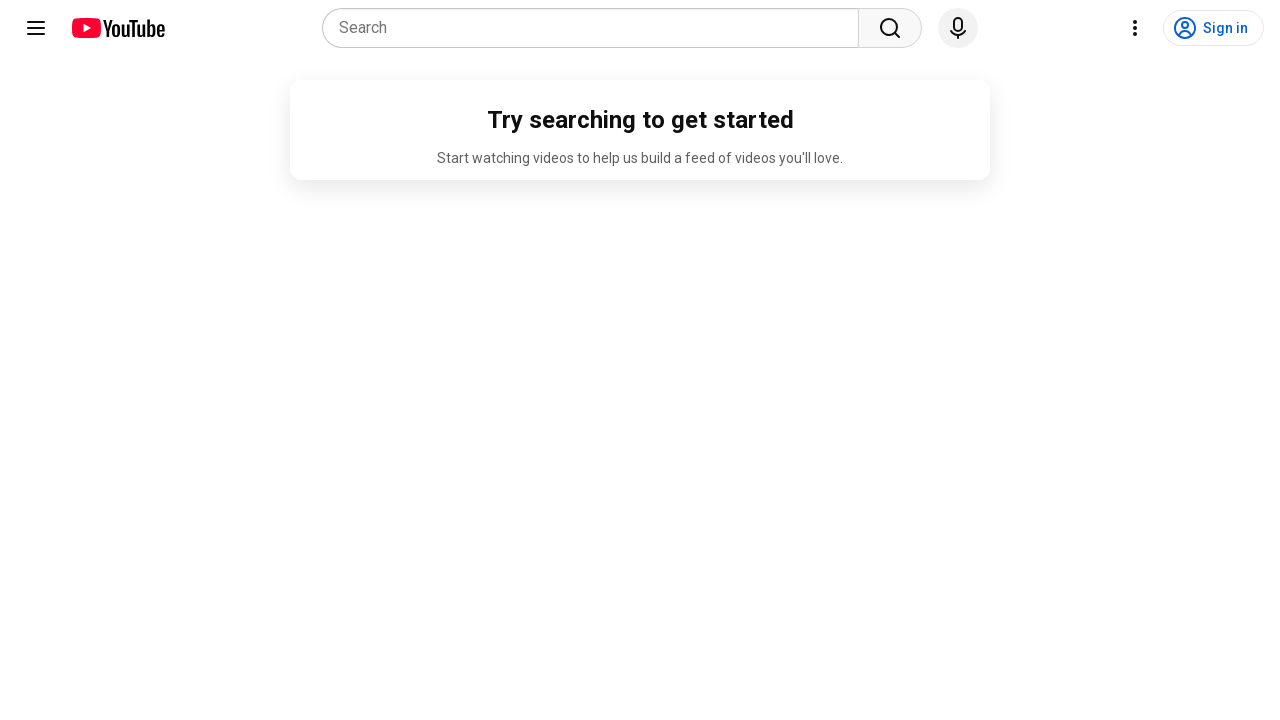

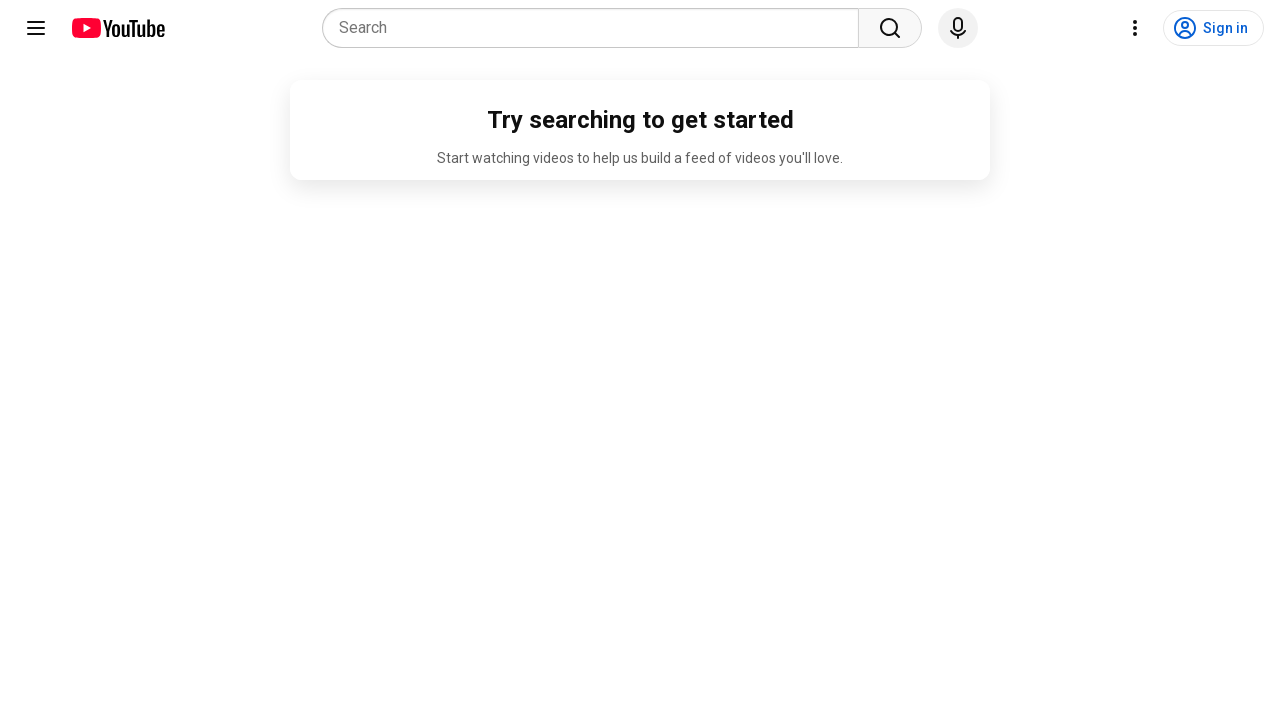